Tests that the complete all checkbox updates state when individual items are completed or cleared

Starting URL: https://demo.playwright.dev/todomvc

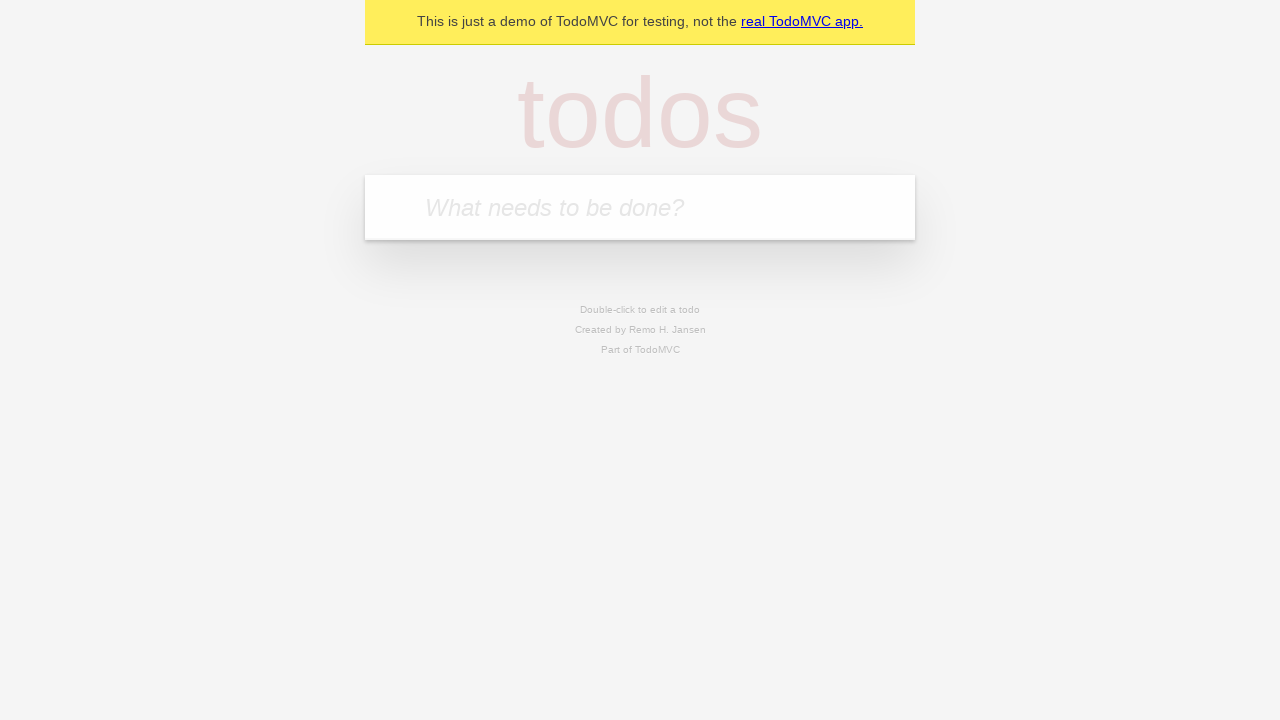

Filled new todo input with 'buy some cheese' on internal:attr=[placeholder="What needs to be done?"i]
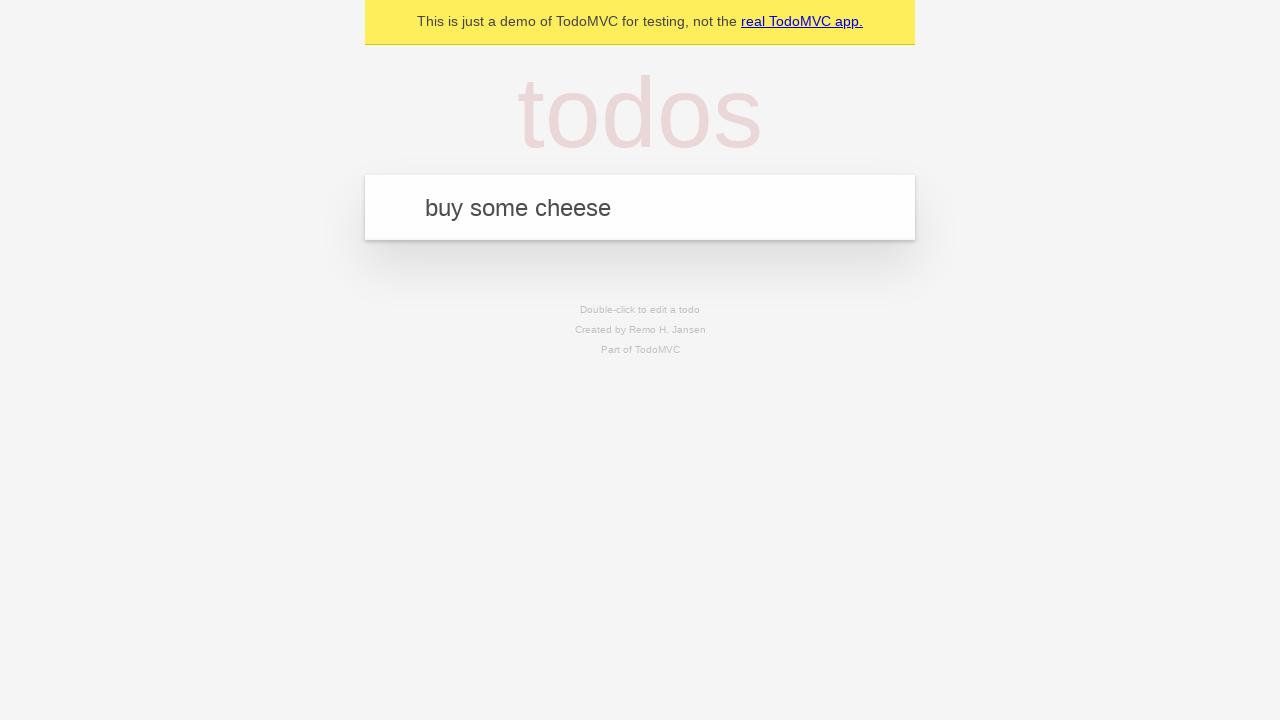

Pressed Enter to create first todo on internal:attr=[placeholder="What needs to be done?"i]
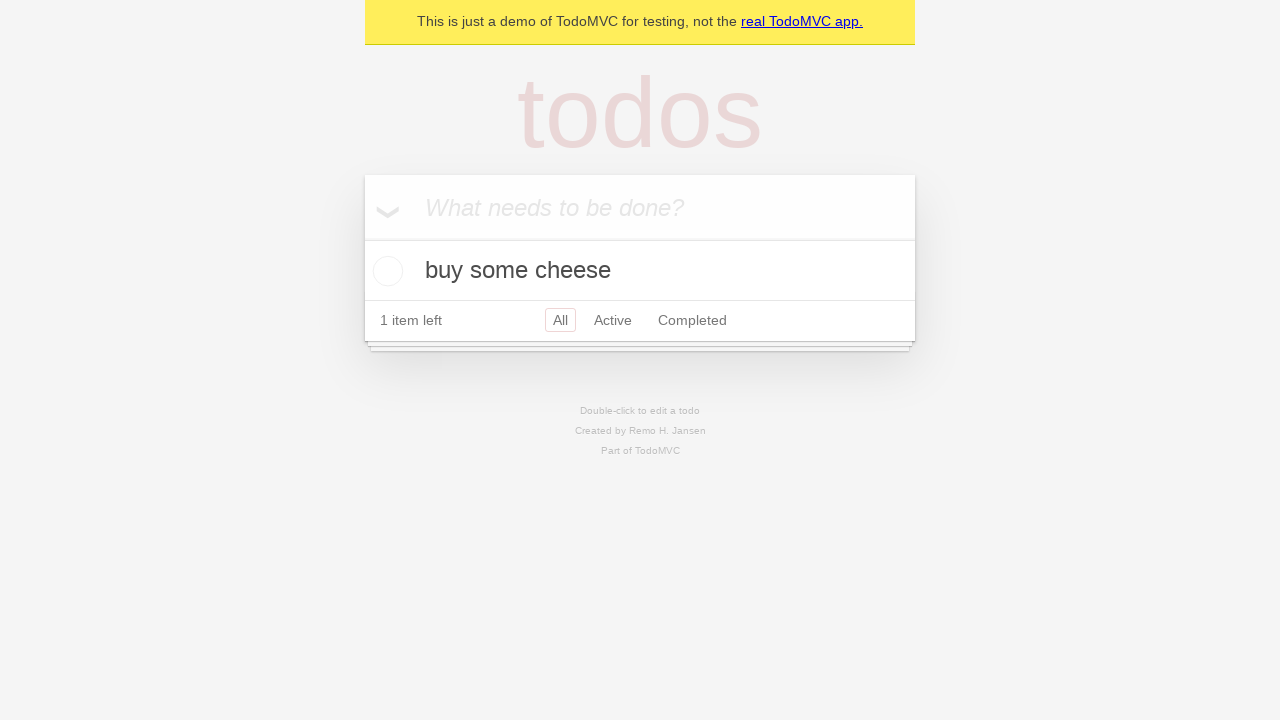

Filled new todo input with 'feed the cat' on internal:attr=[placeholder="What needs to be done?"i]
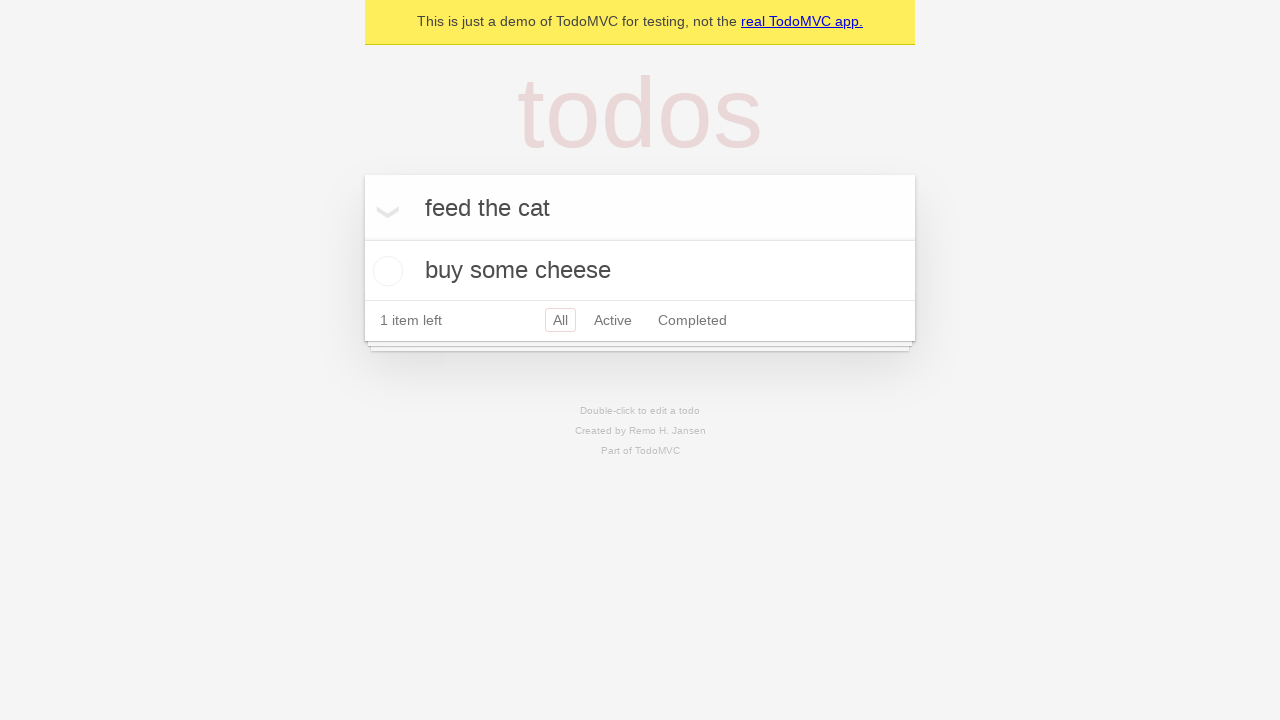

Pressed Enter to create second todo on internal:attr=[placeholder="What needs to be done?"i]
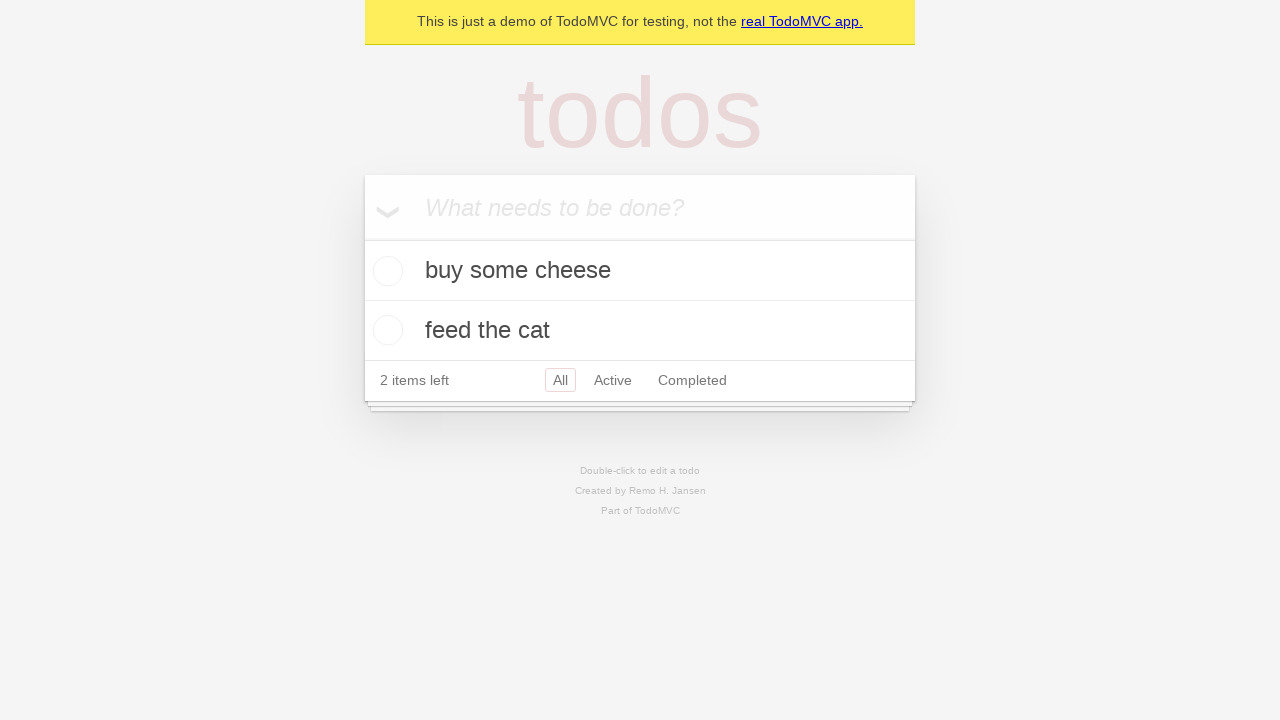

Filled new todo input with 'book a doctors appointment' on internal:attr=[placeholder="What needs to be done?"i]
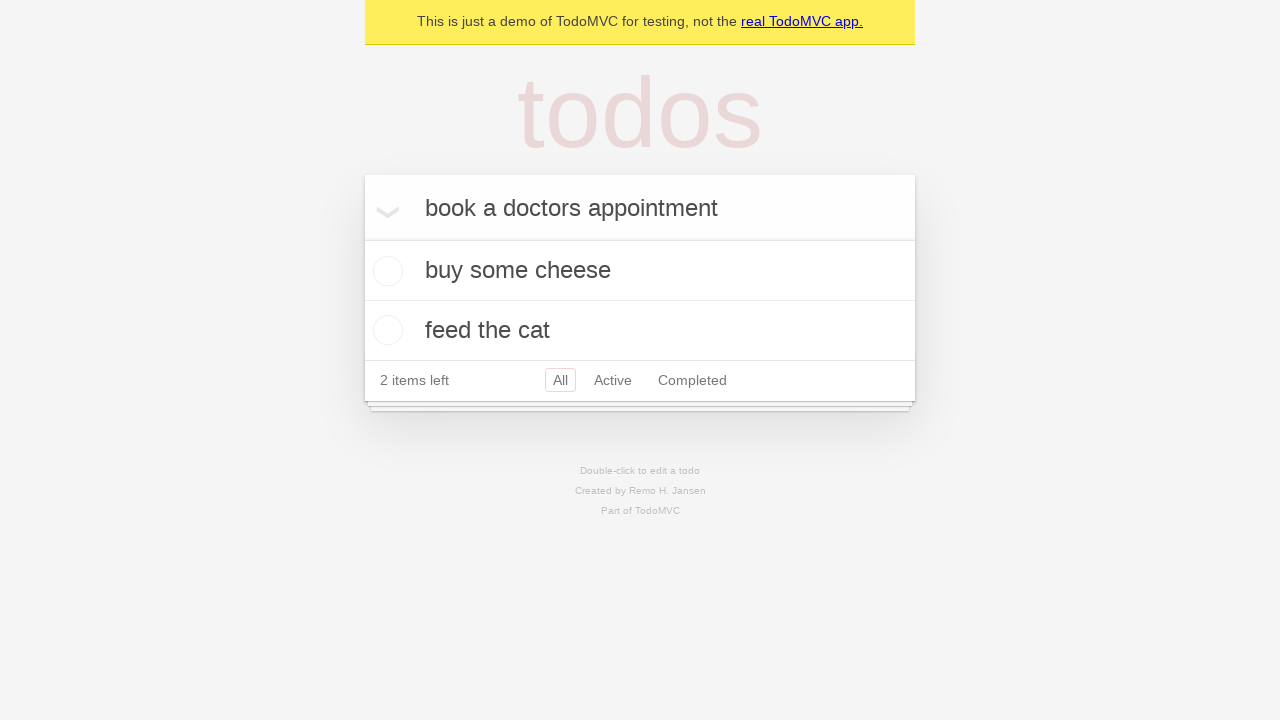

Pressed Enter to create third todo on internal:attr=[placeholder="What needs to be done?"i]
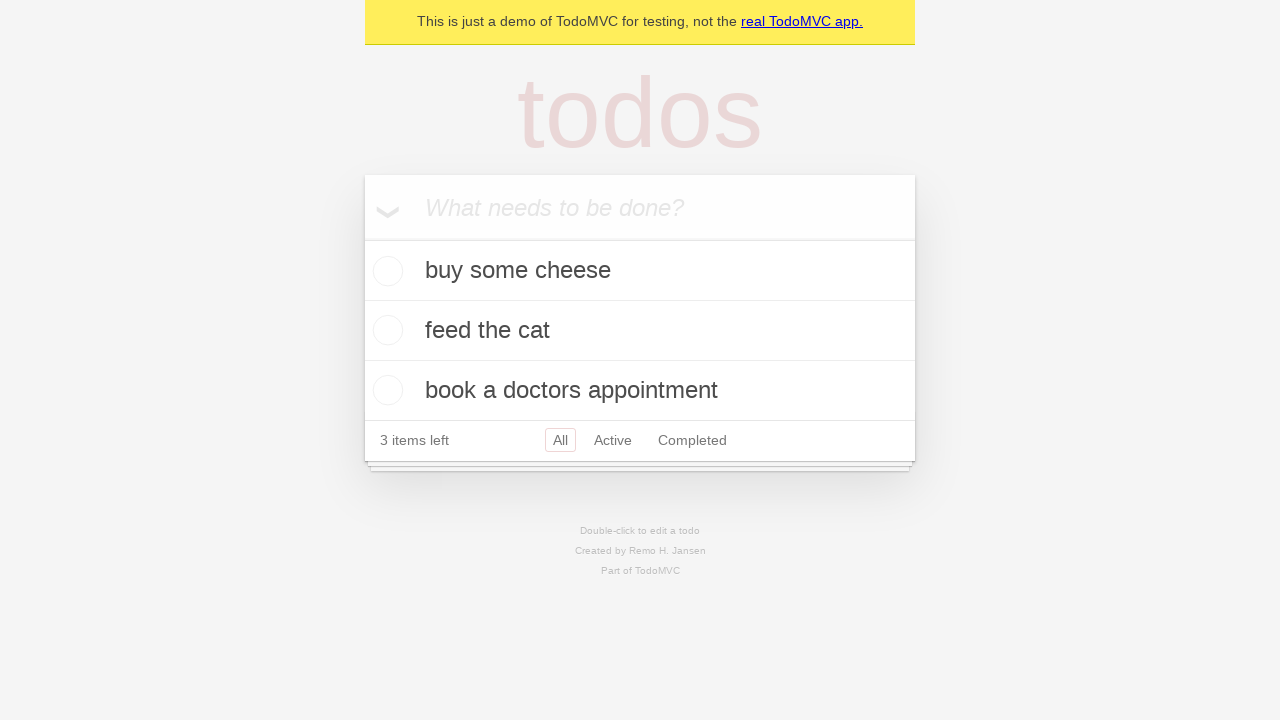

Checked the 'Mark all as complete' toggle to complete all todos at (362, 238) on internal:label="Mark all as complete"i
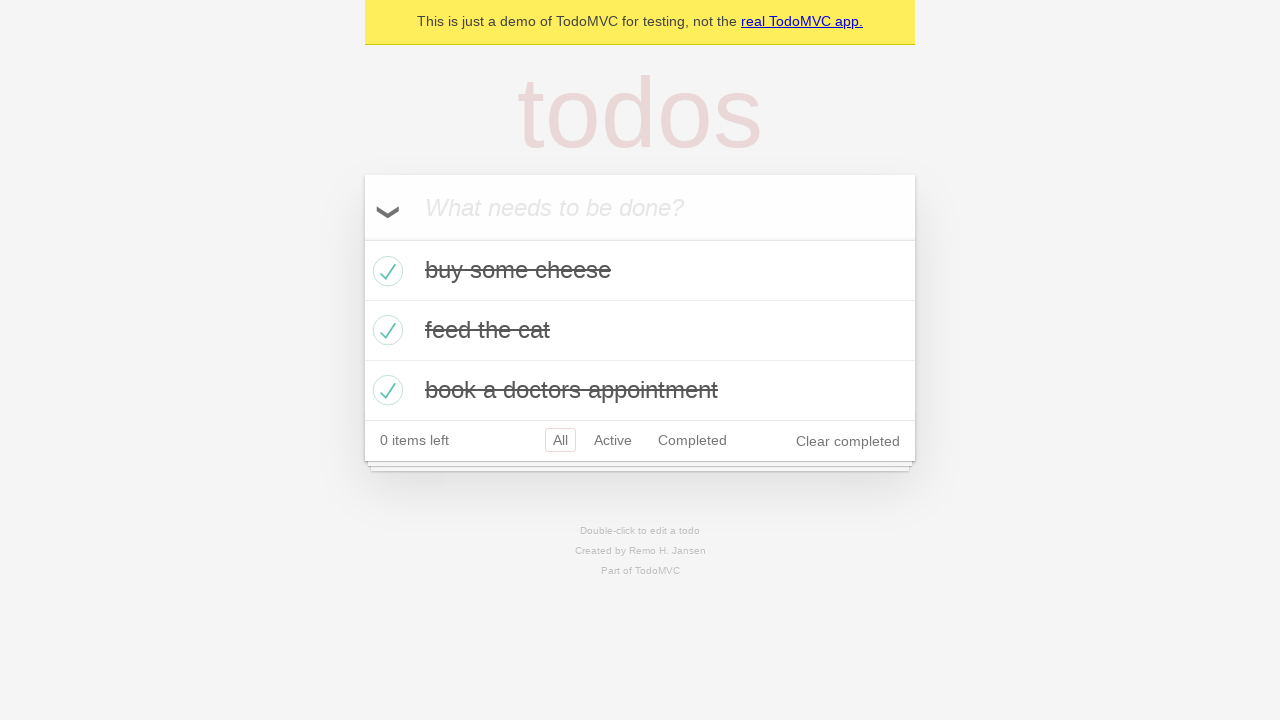

Unchecked the checkbox for the first todo at (385, 271) on internal:testid=[data-testid="todo-item"s] >> nth=0 >> internal:role=checkbox
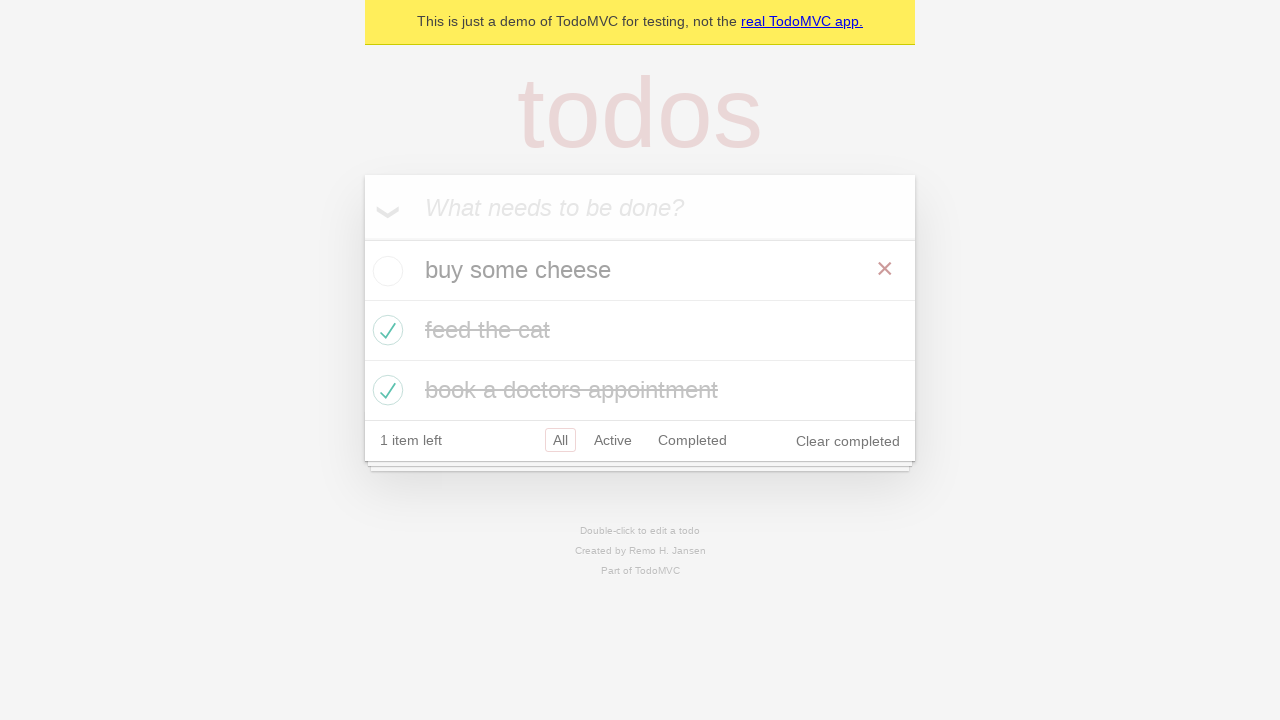

Checked the checkbox for the first todo again at (385, 271) on internal:testid=[data-testid="todo-item"s] >> nth=0 >> internal:role=checkbox
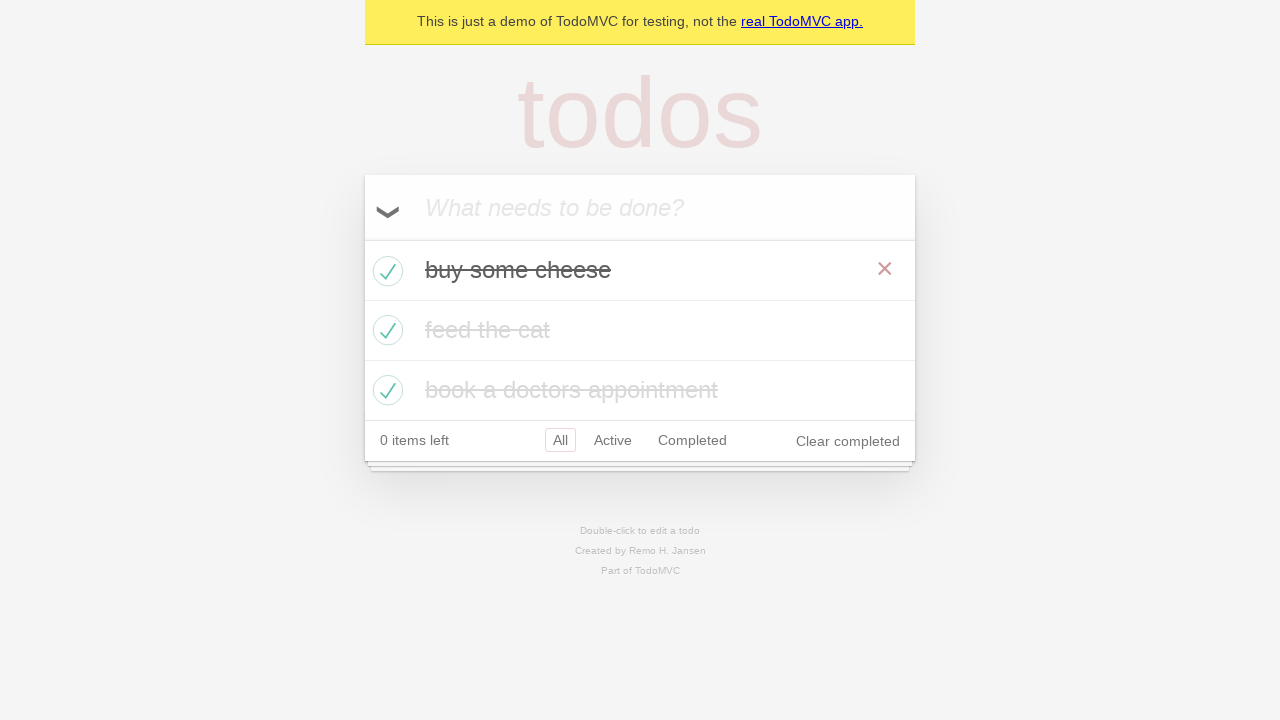

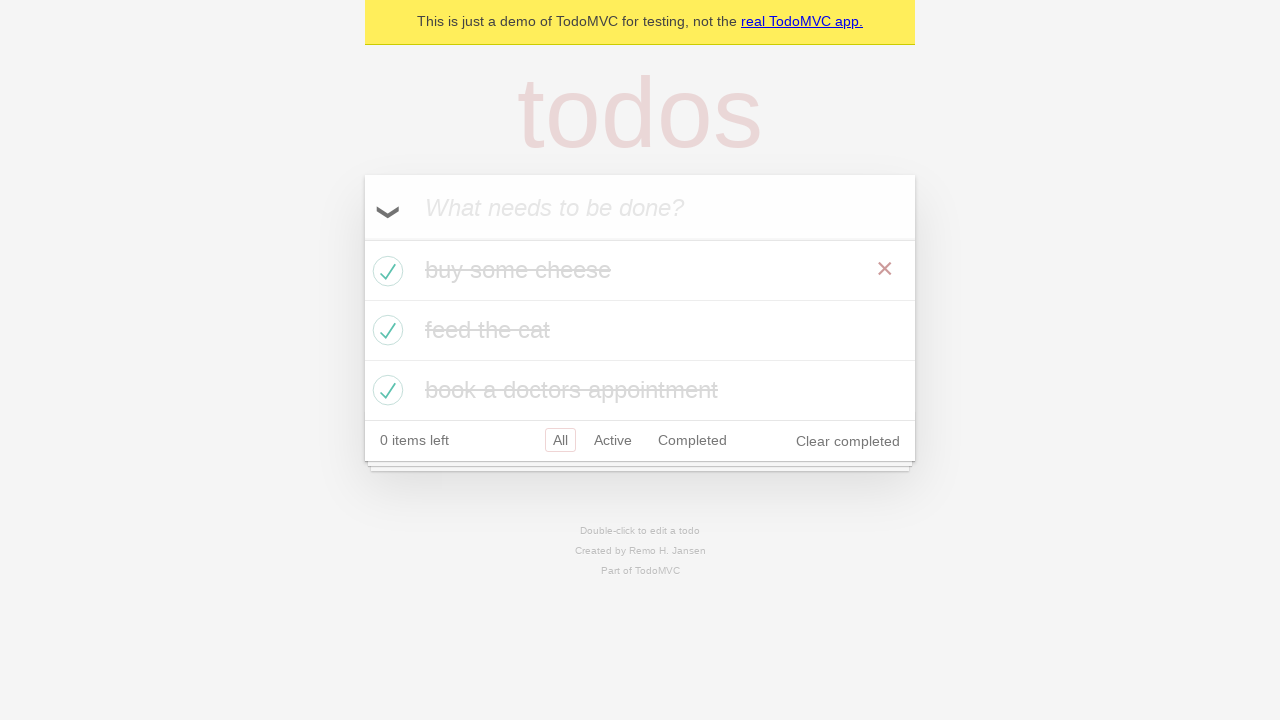